Tests a slider component by scrolling to it and using keyboard arrows to move the slider handle to a specific value (10), then verifies the final position

Starting URL: https://seiyria.com/bootstrap-slider

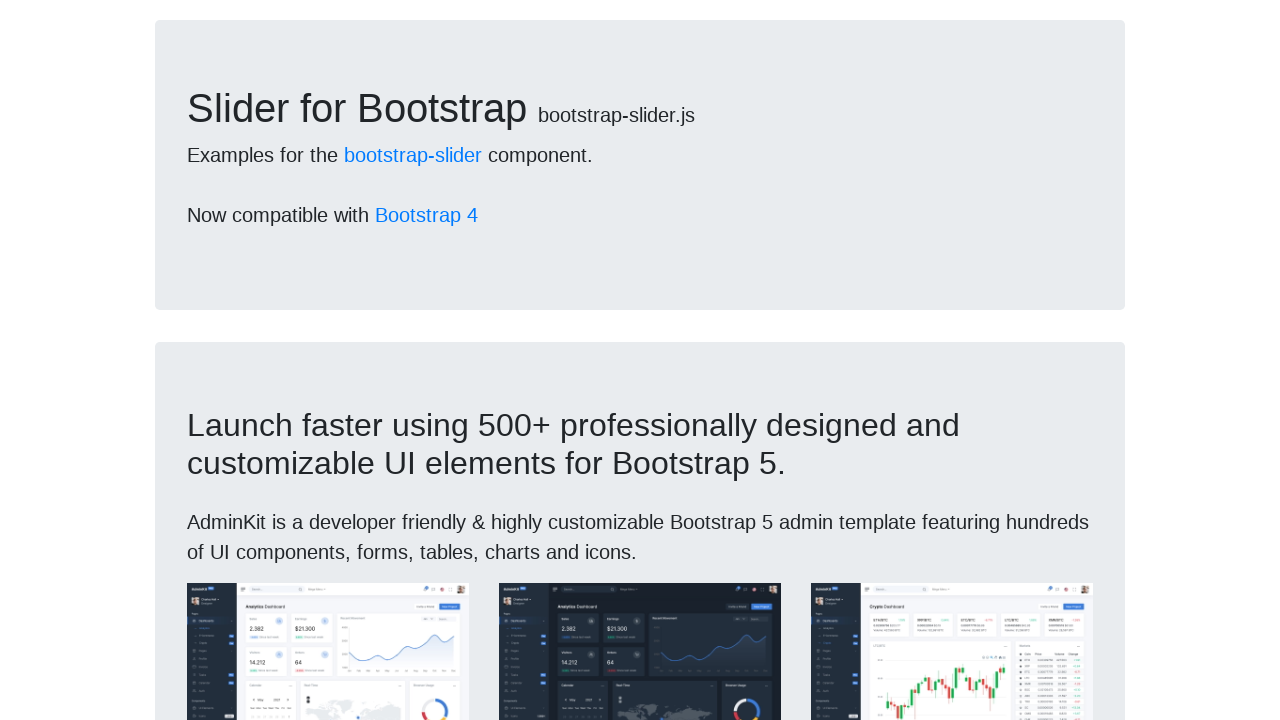

Waited for slider element to be visible
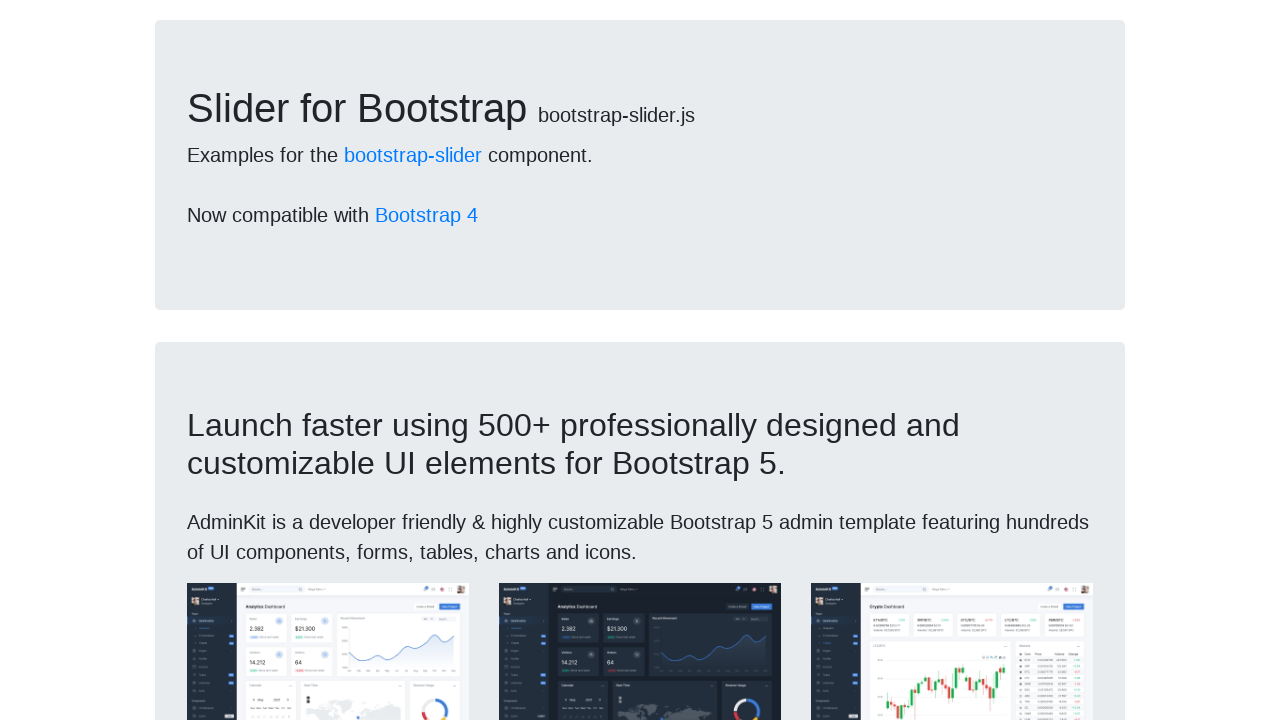

Located slider element
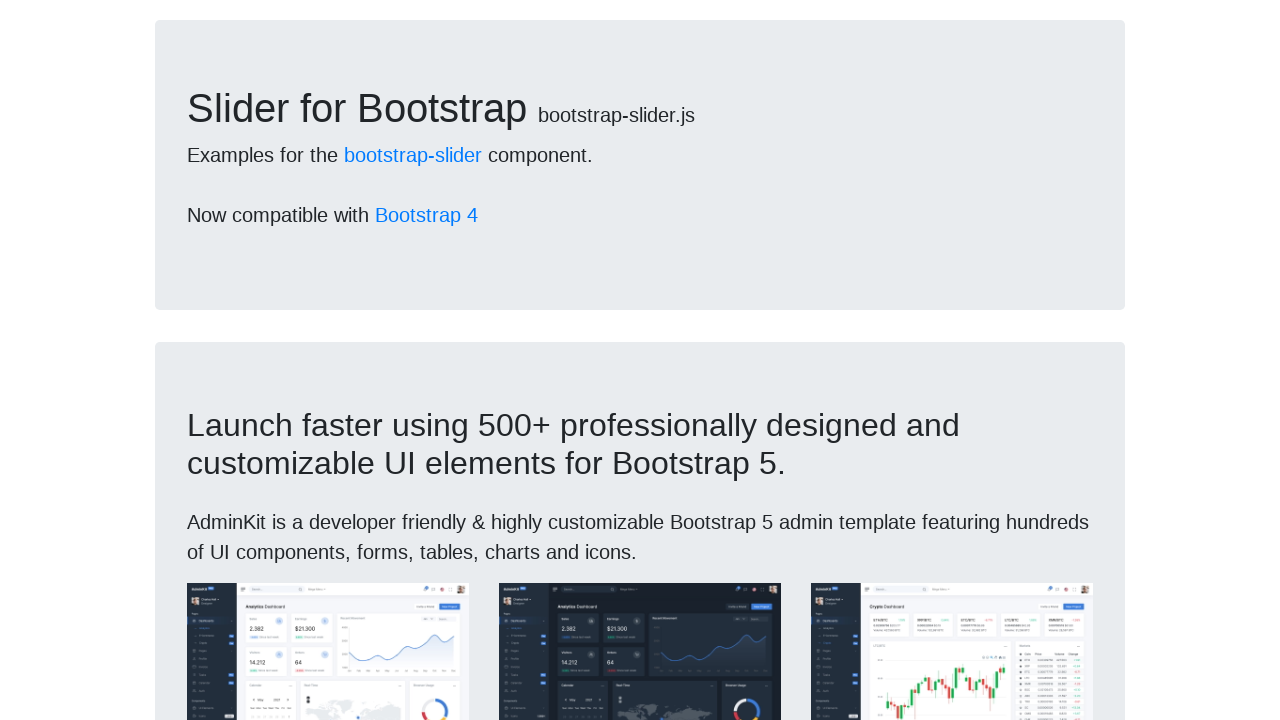

Scrolled to slider element if needed
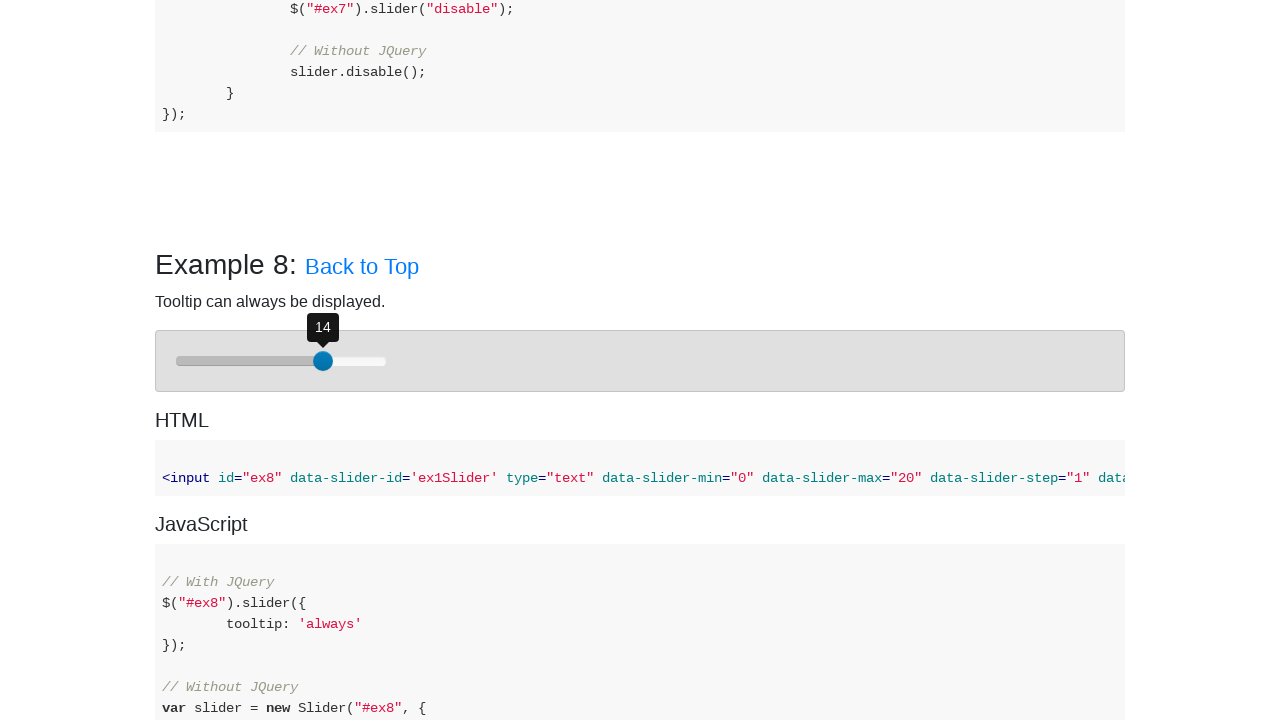

Retrieved current slider position: 14
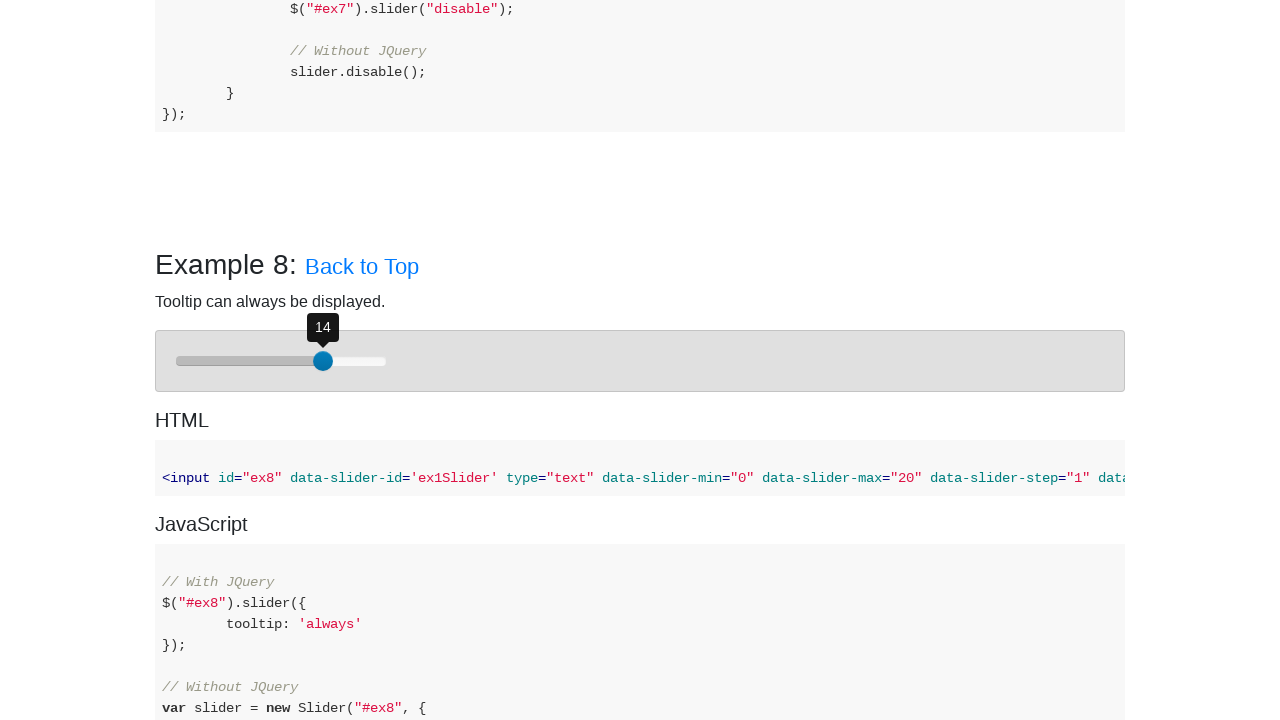

Pressed ArrowLeft to decrease slider value (press 1/4) on //div[@id='example-8']//div[@class='slider slider-horizontal']//div[@class='slid
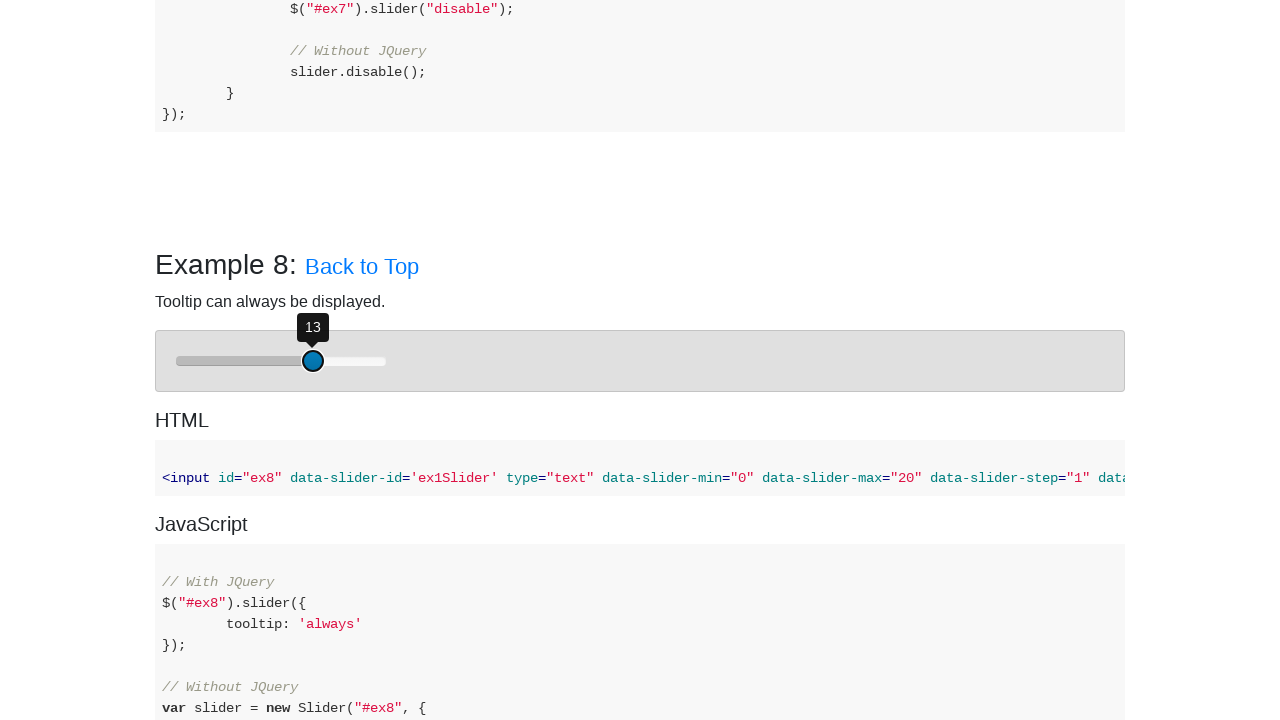

Pressed ArrowLeft to decrease slider value (press 2/4) on //div[@id='example-8']//div[@class='slider slider-horizontal']//div[@class='slid
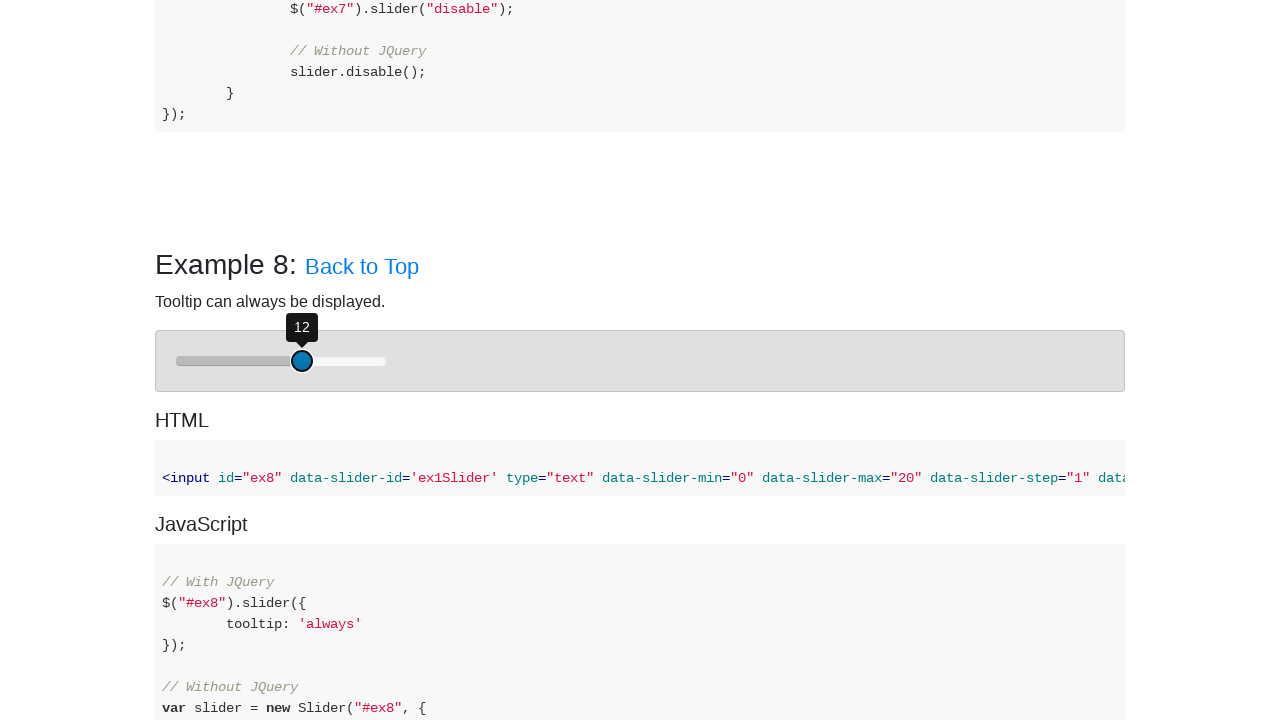

Pressed ArrowLeft to decrease slider value (press 3/4) on //div[@id='example-8']//div[@class='slider slider-horizontal']//div[@class='slid
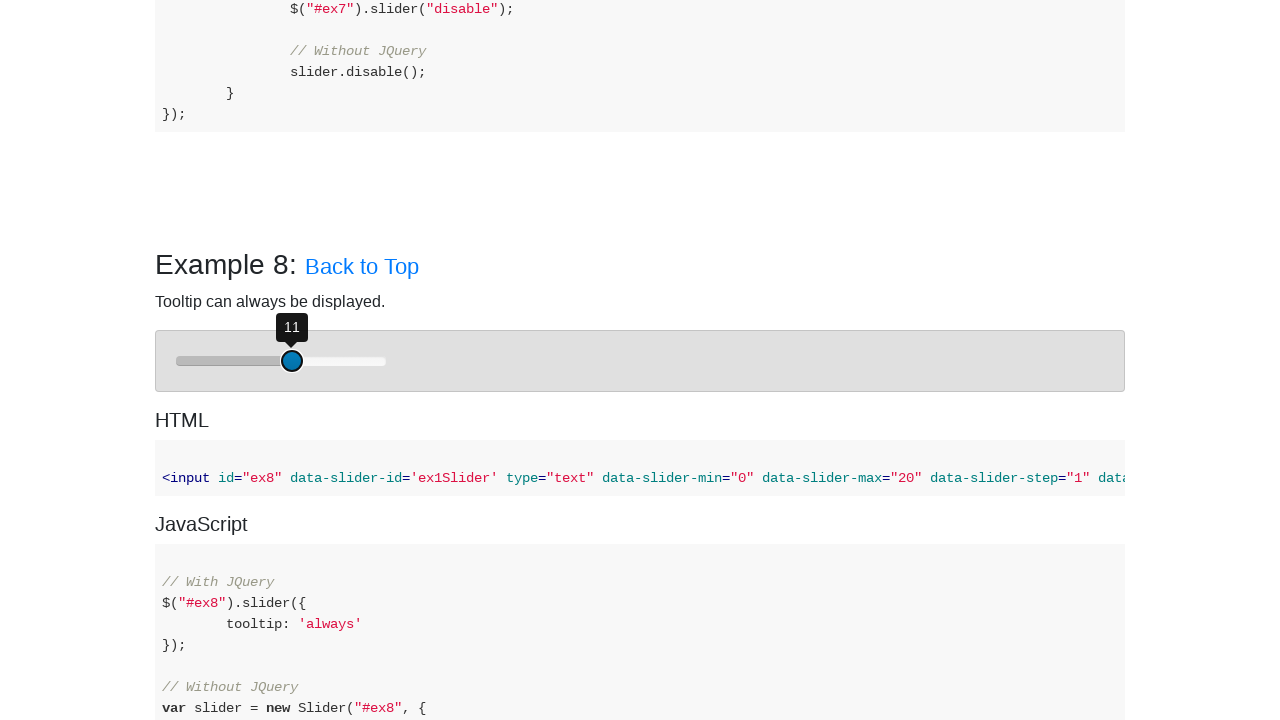

Pressed ArrowLeft to decrease slider value (press 4/4) on //div[@id='example-8']//div[@class='slider slider-horizontal']//div[@class='slid
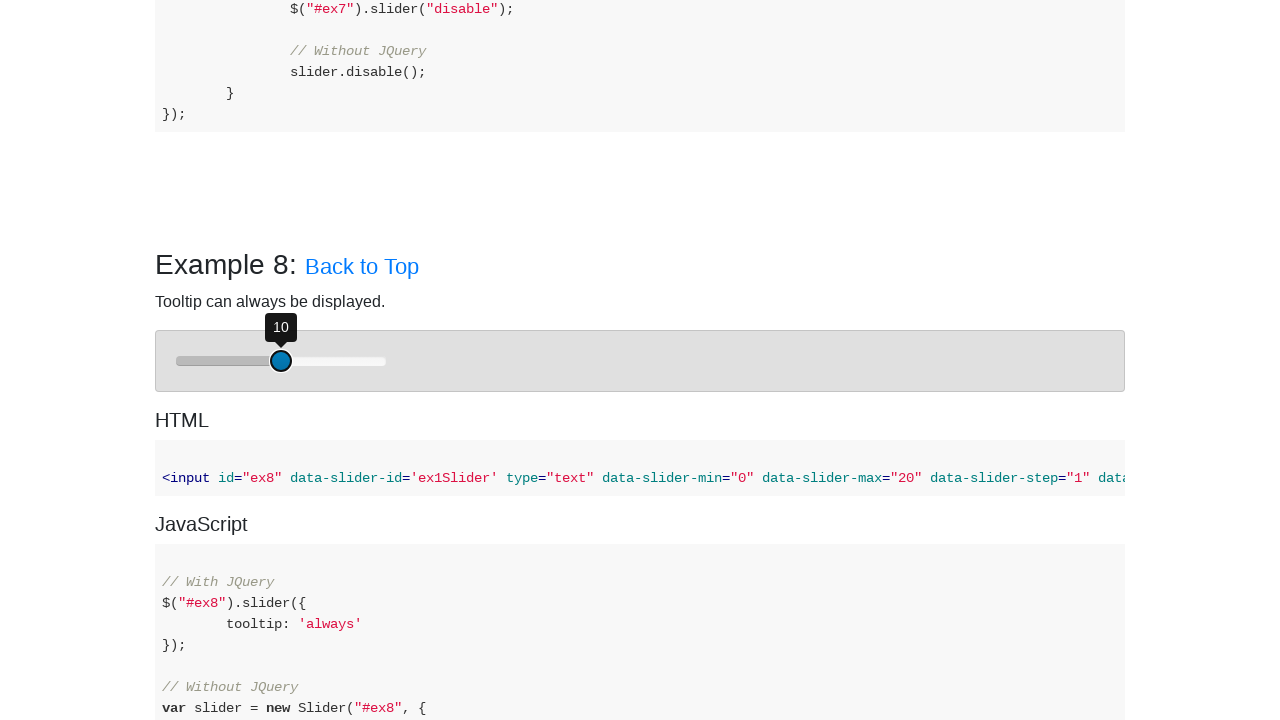

Retrieved final slider position: 10
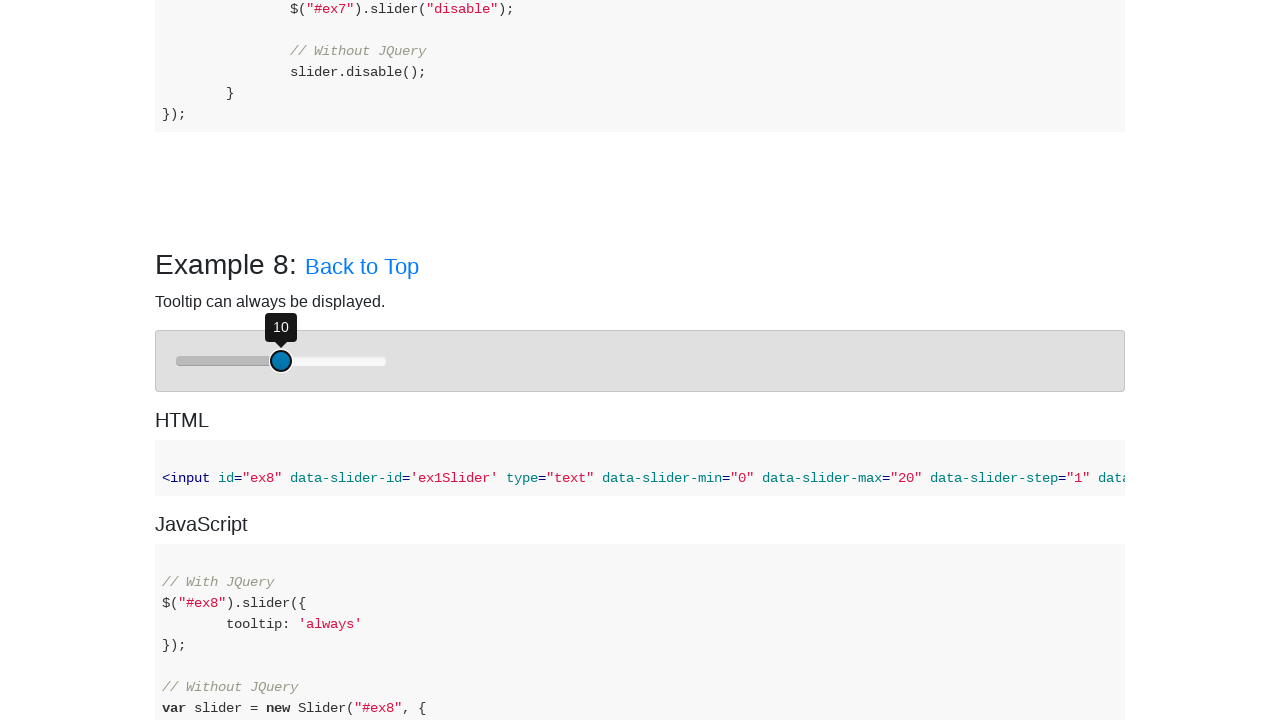

Verified slider is at target position 10
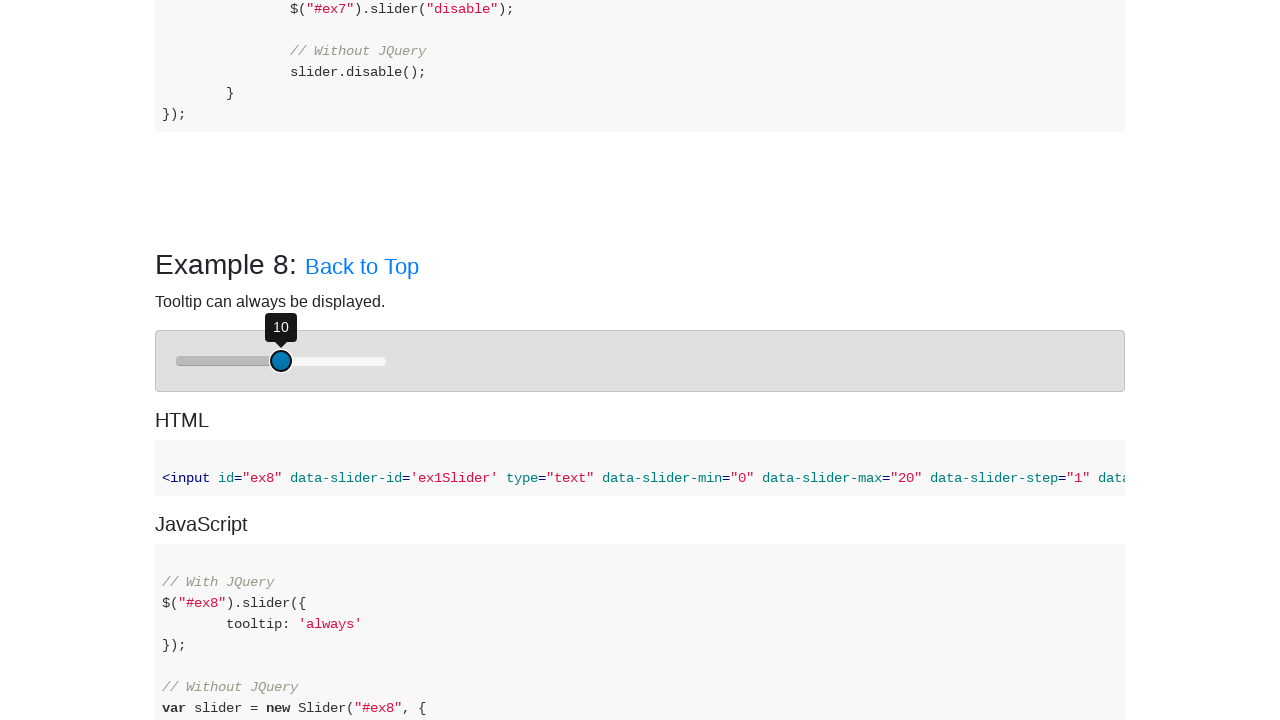

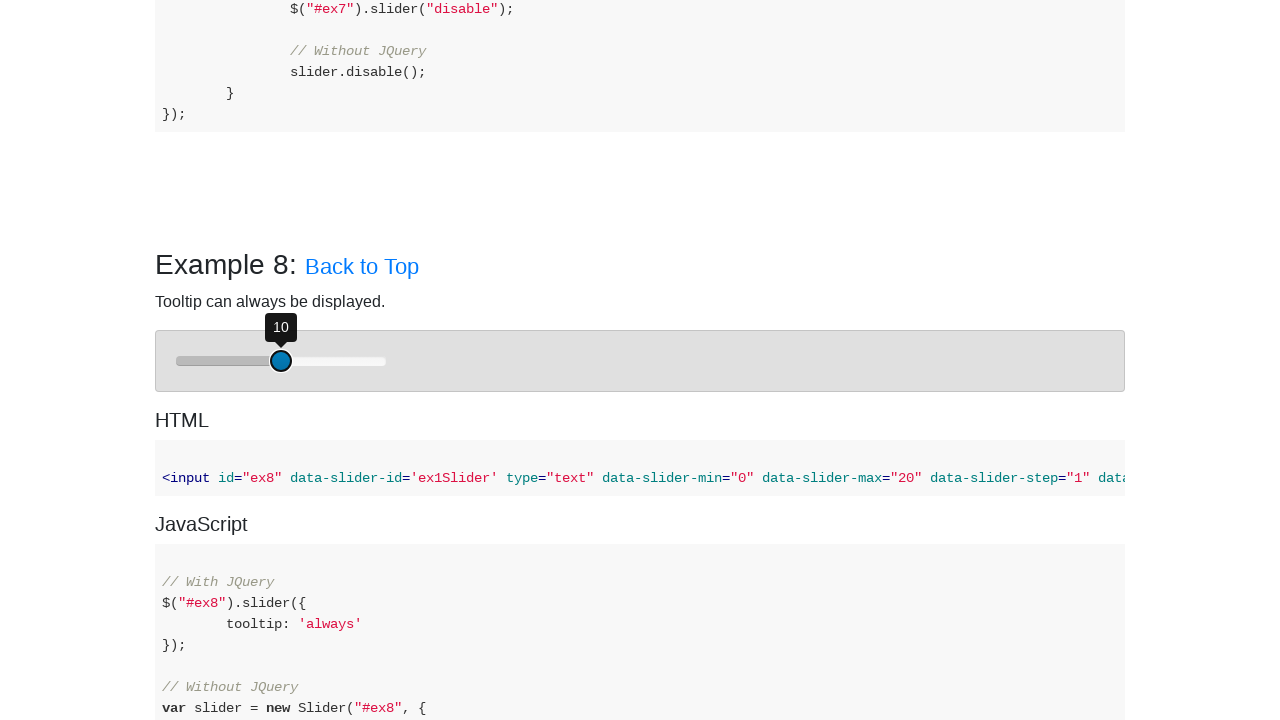